Tests flight search functionality on airtiketa.com by selecting one-way trip, choosing departure and arrival airports, setting a date, and submitting the search form to view flight results.

Starting URL: https://www.airtiketa.com

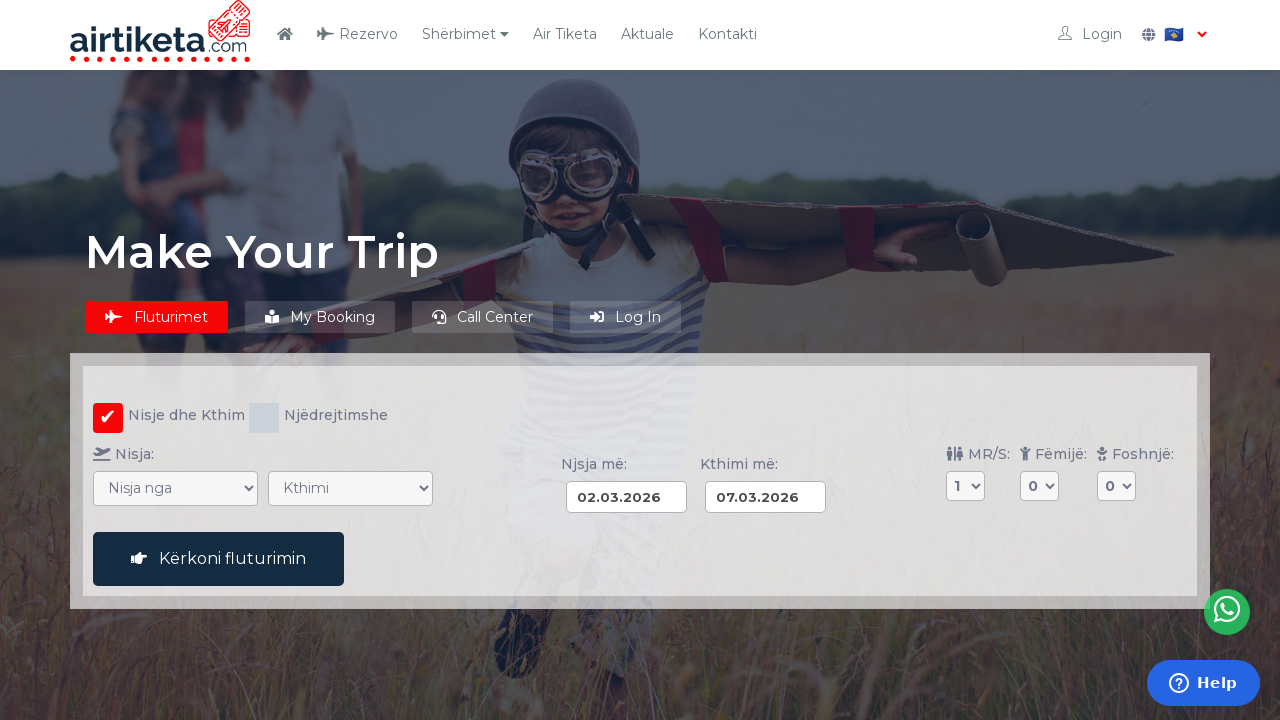

Clicked one-way trip radio button at (264, 418) on input[value="ow"]
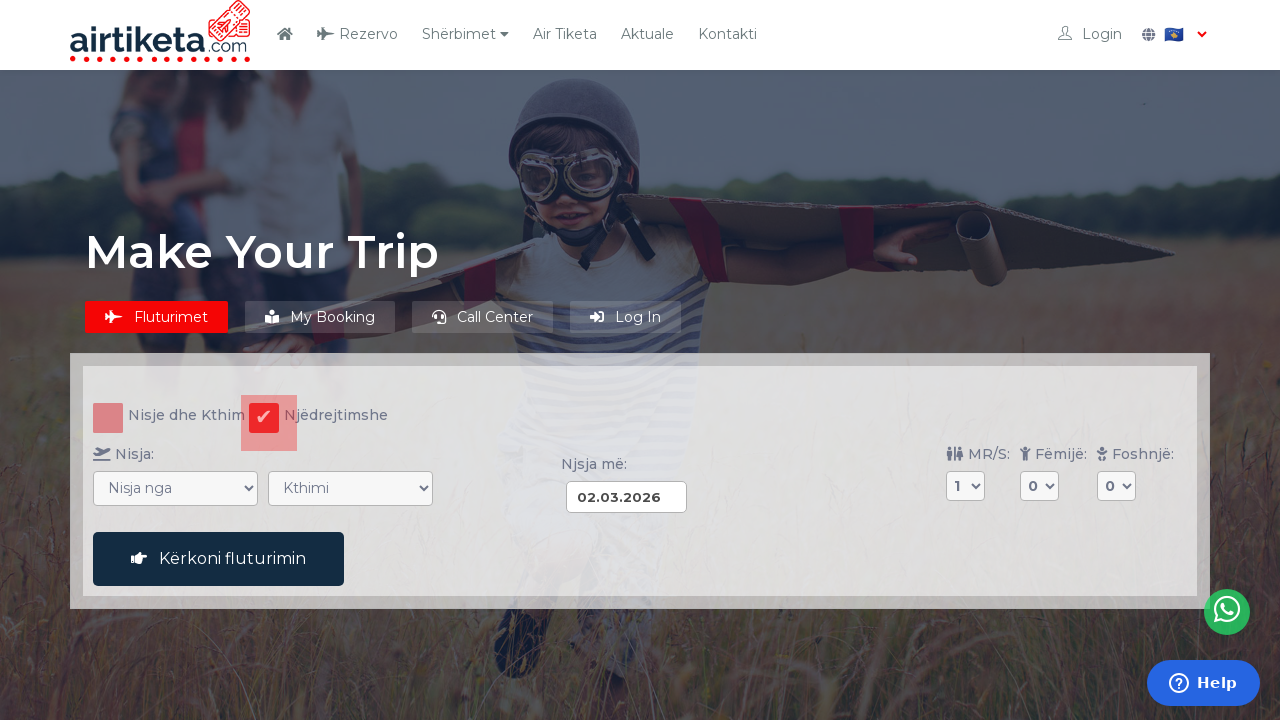

Selected departure airport (Pristina - PRN) on select[name="VON"]
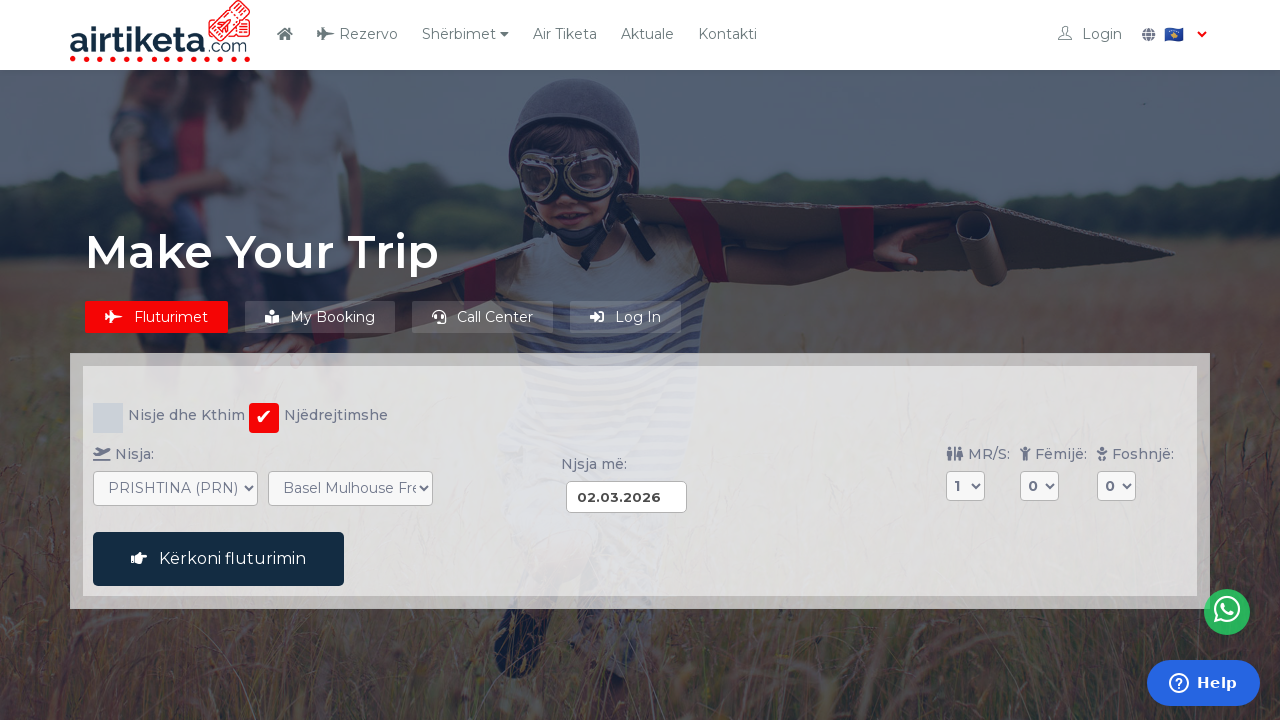

Selected arrival airport (Munich - MUC) on select[name="NACH"]
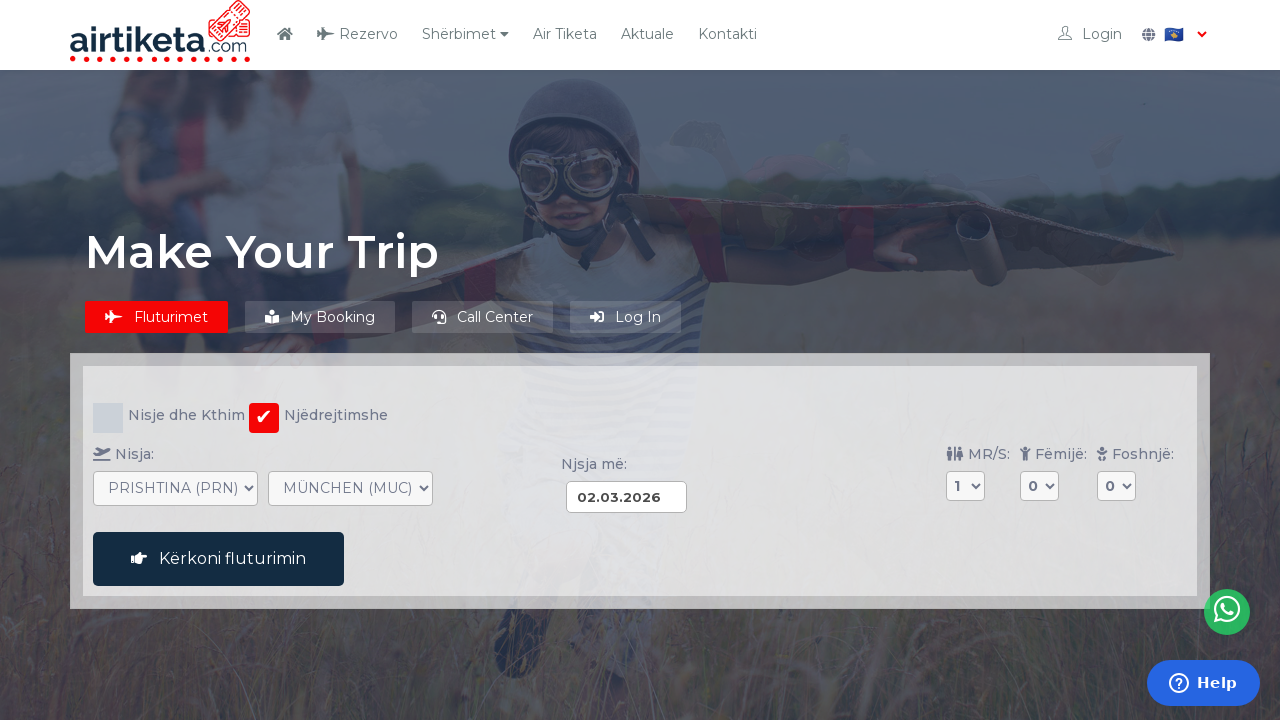

Set departure date to 08.03.2026 (7 days from now) on input[name="DATUM_HIN"]
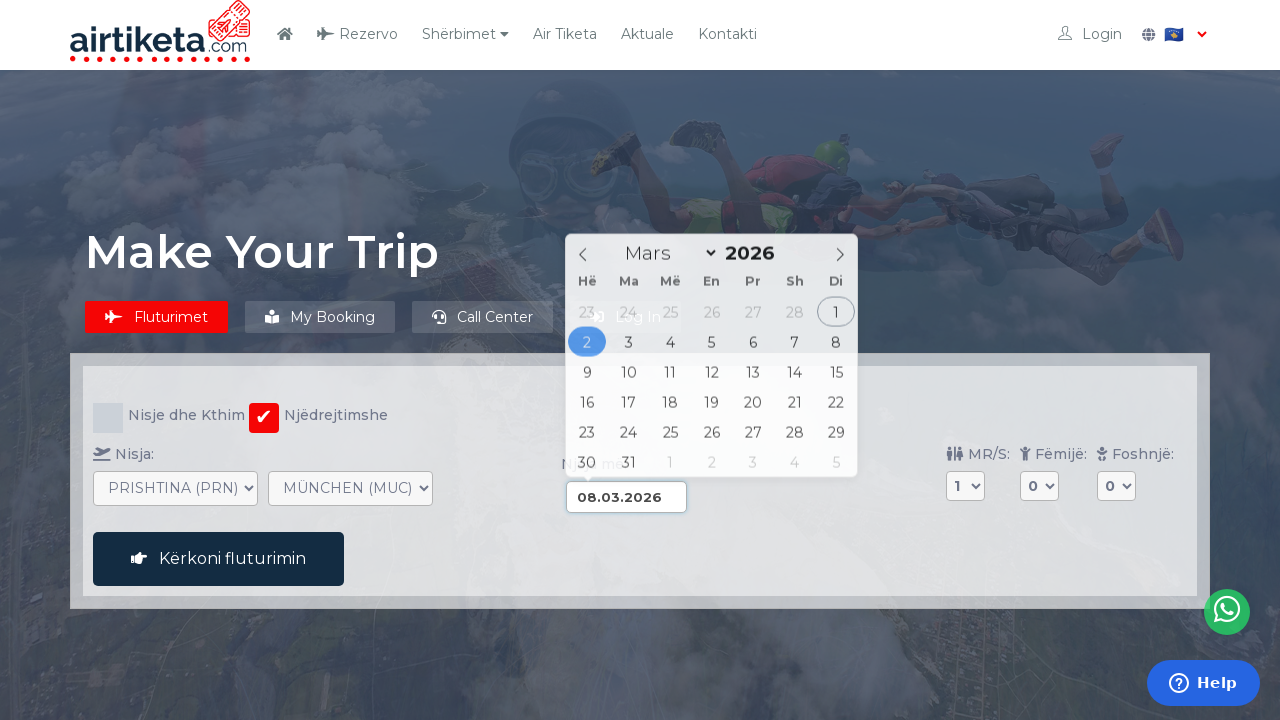

Search button became visible
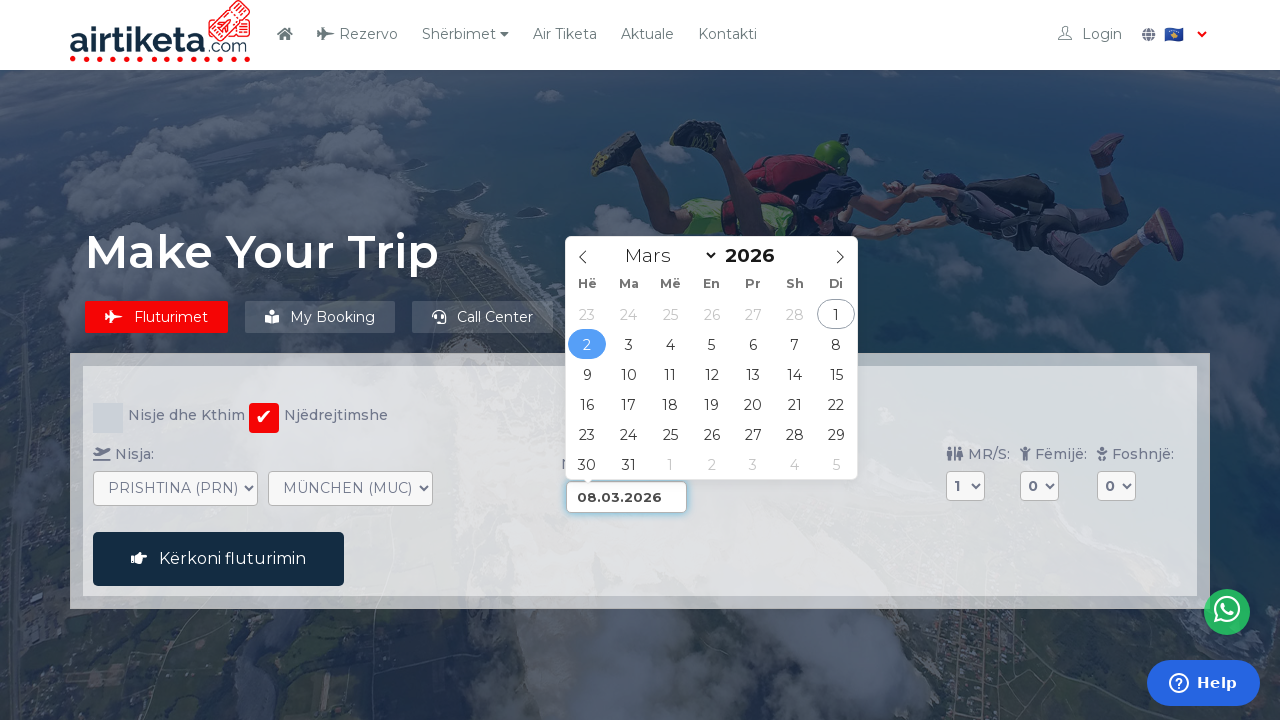

Clicked search button to submit flight search at (218, 559) on button#buchen_aktion
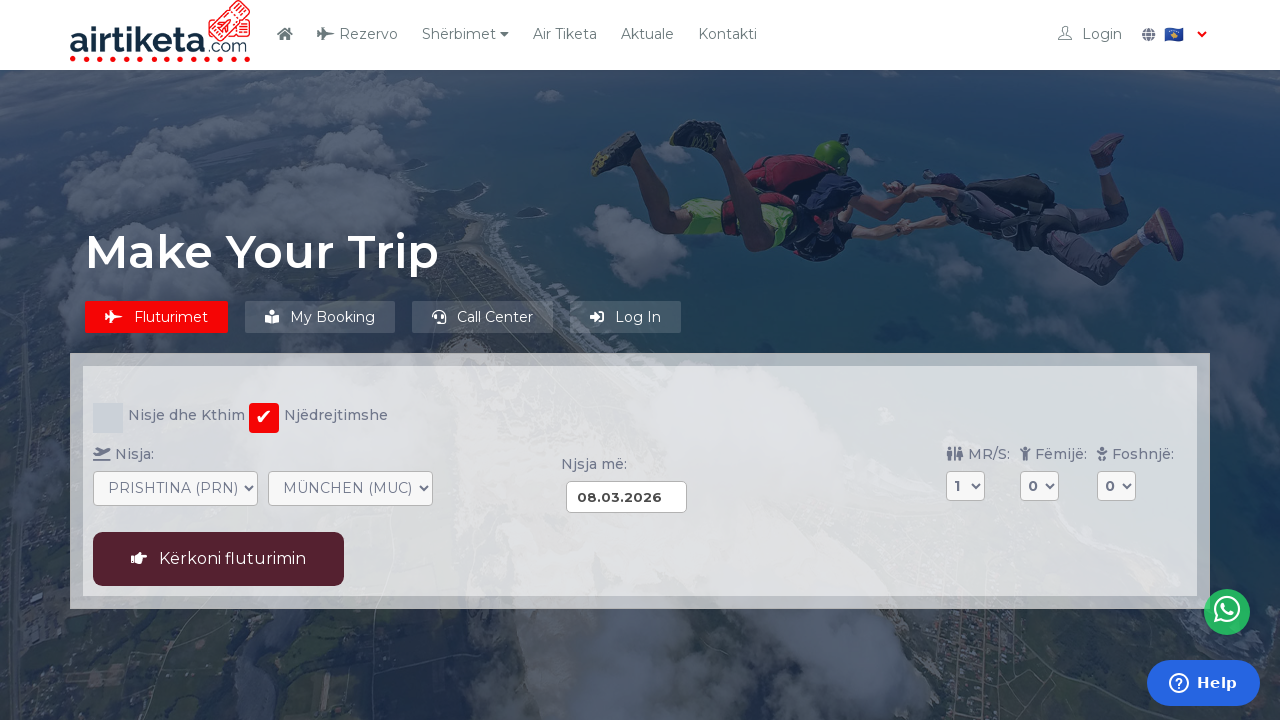

Page loaded with networkidle state
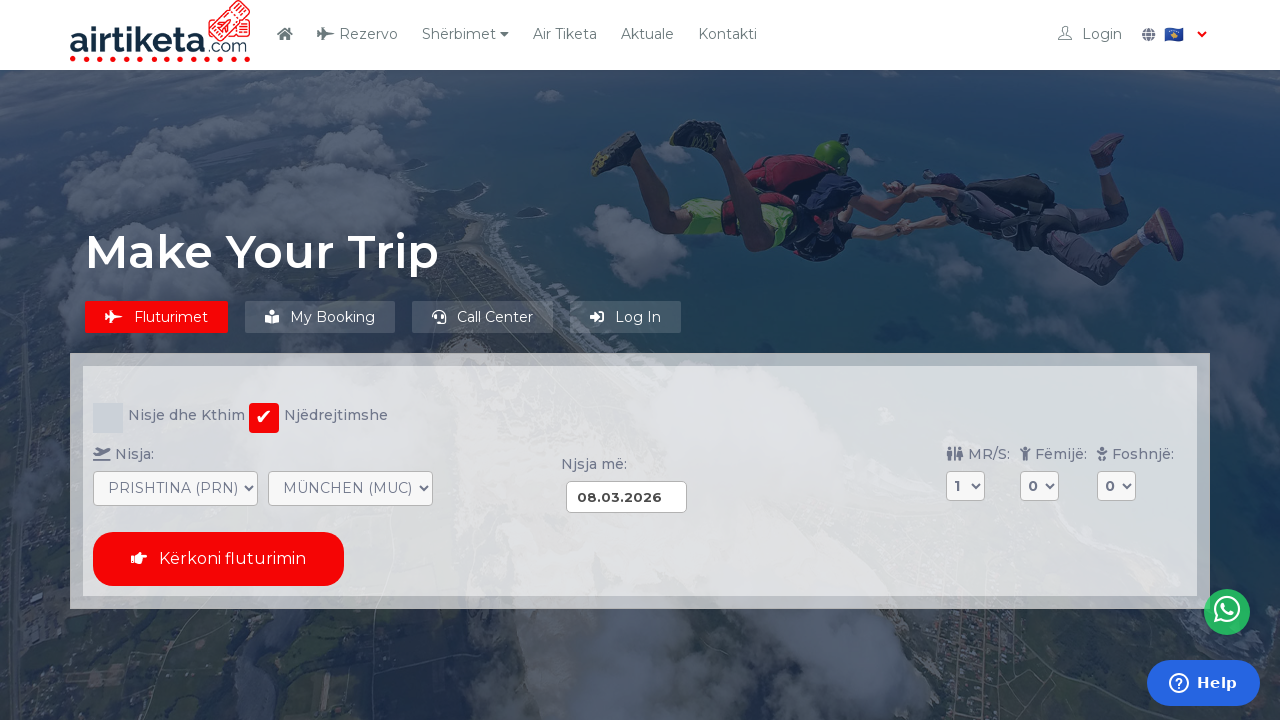

Flight results table appeared with available flights
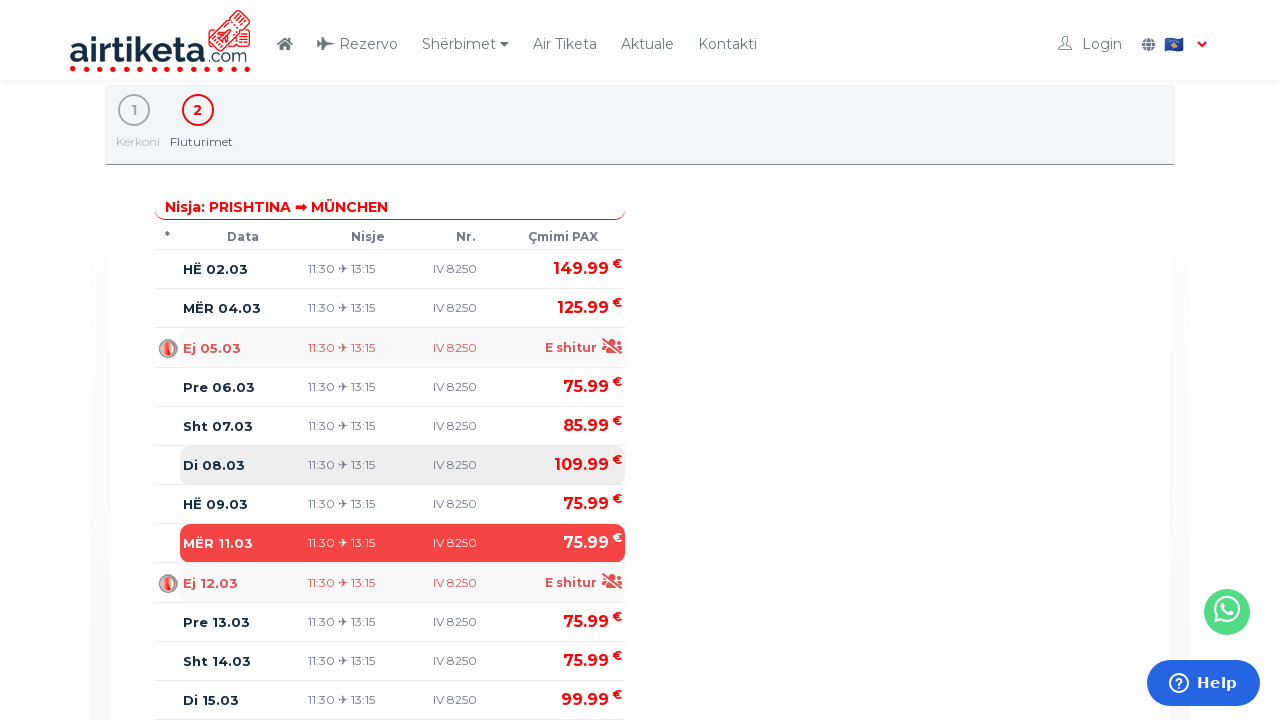

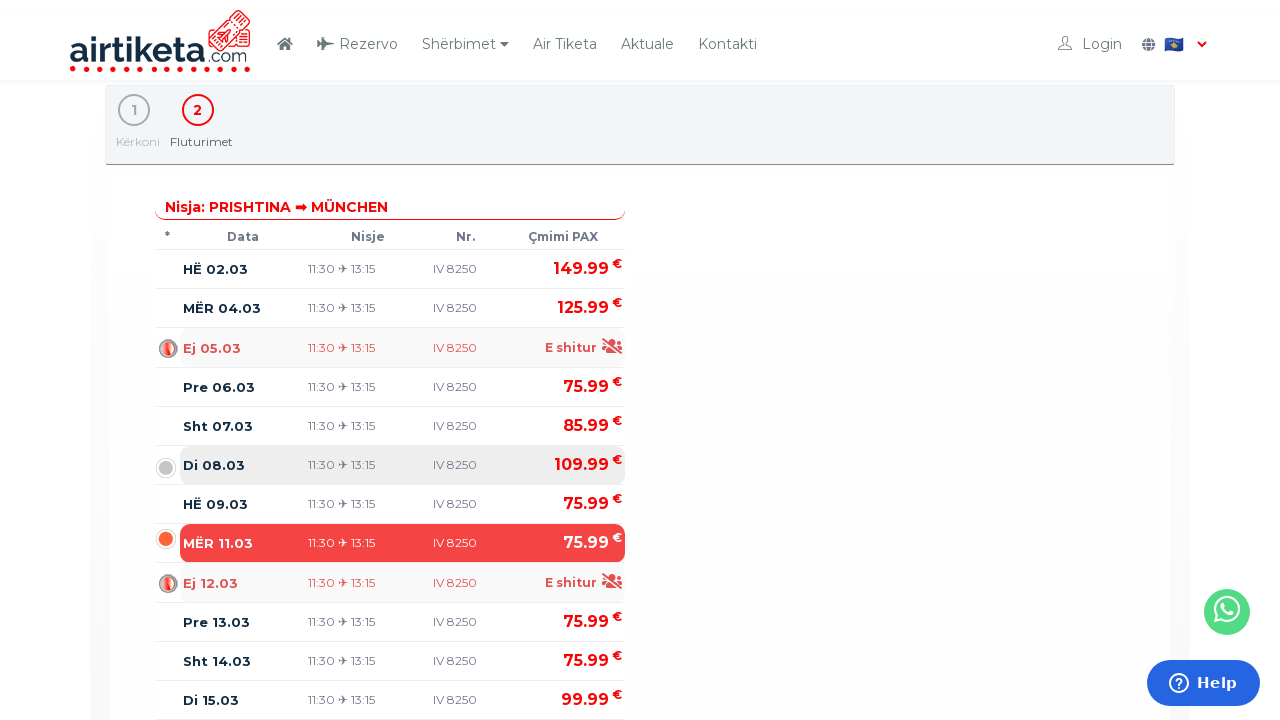